Tests date picker with dropdown selection by selecting March 1999 from dropdowns and clicking day 24.

Starting URL: https://demoqa.com/date-picker

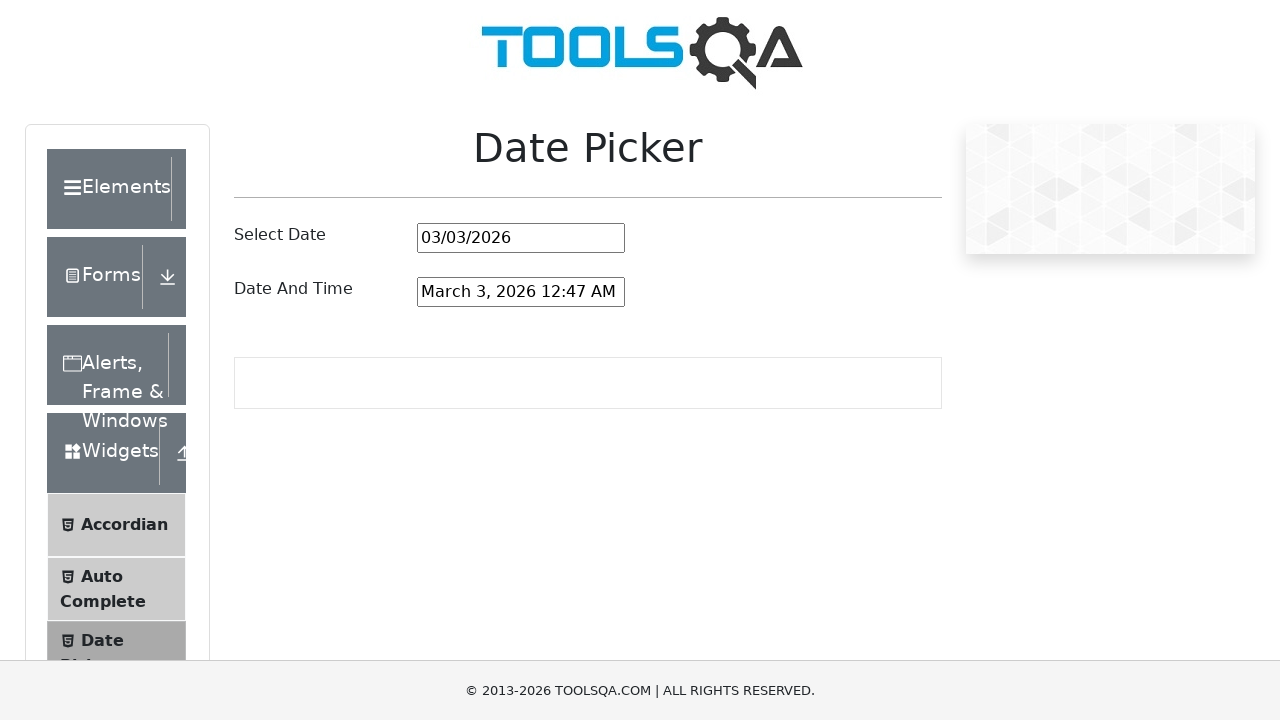

Clicked date picker input to open the picker at (521, 238) on #datePickerMonthYearInput
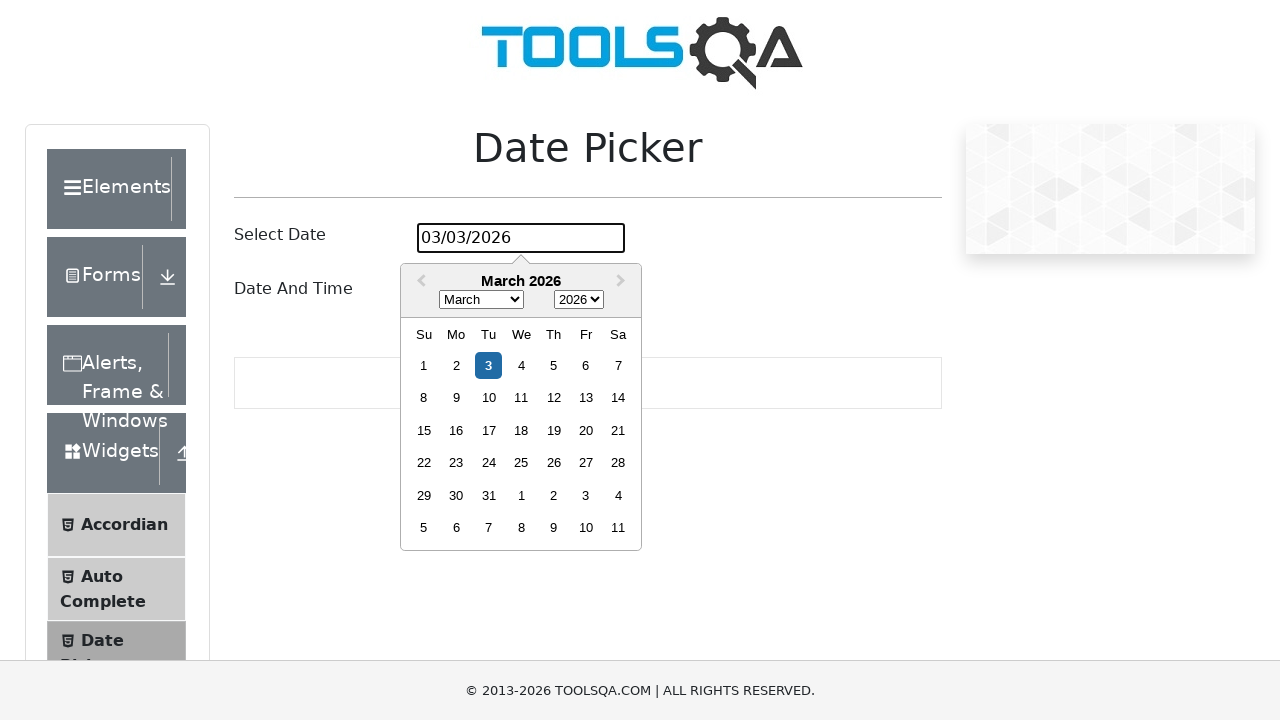

Selected March from month dropdown on .react-datepicker__month-select
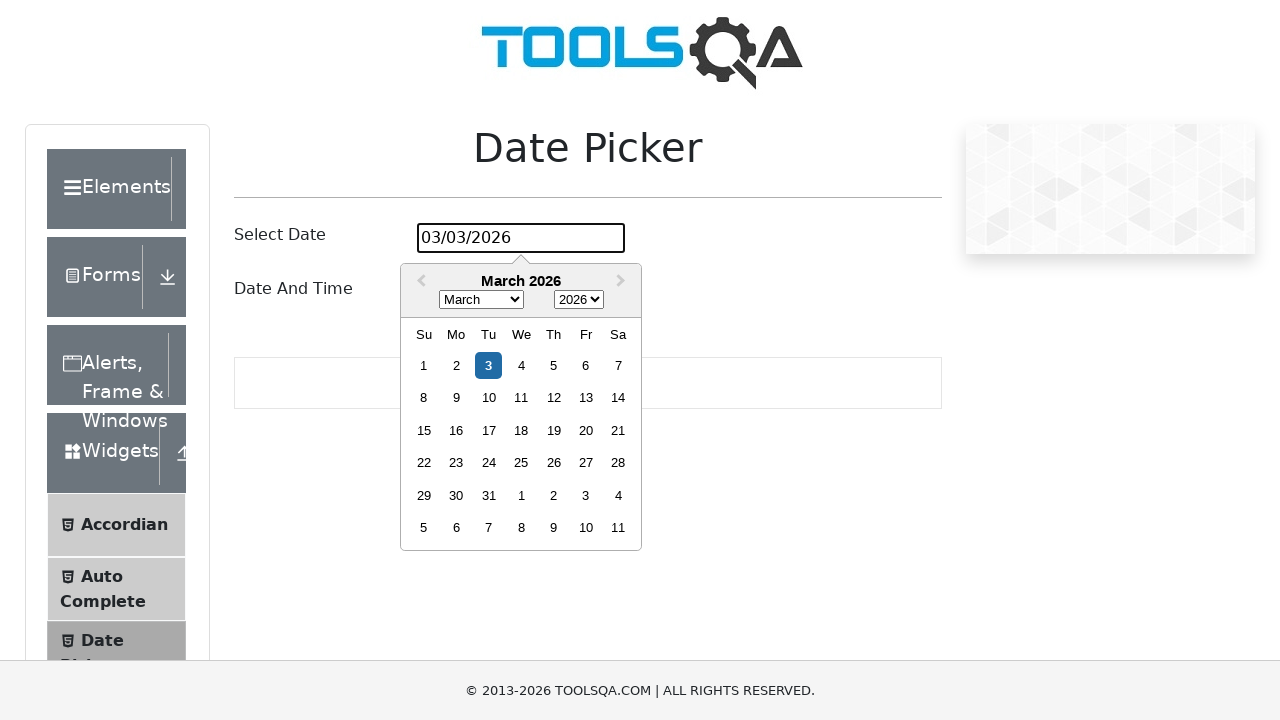

Selected 1999 from year dropdown on .react-datepicker__year-select
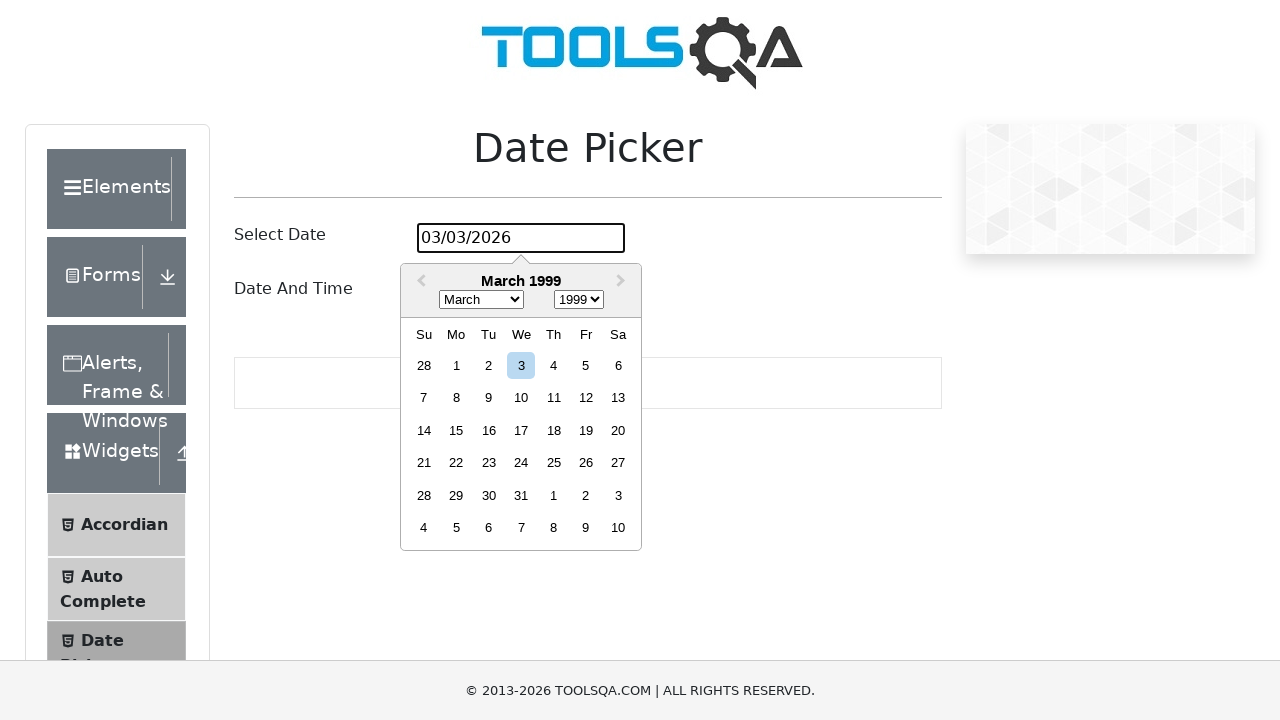

Clicked day 24 to complete date selection (March 24, 1999) at (521, 463) on .react-datepicker__day--024
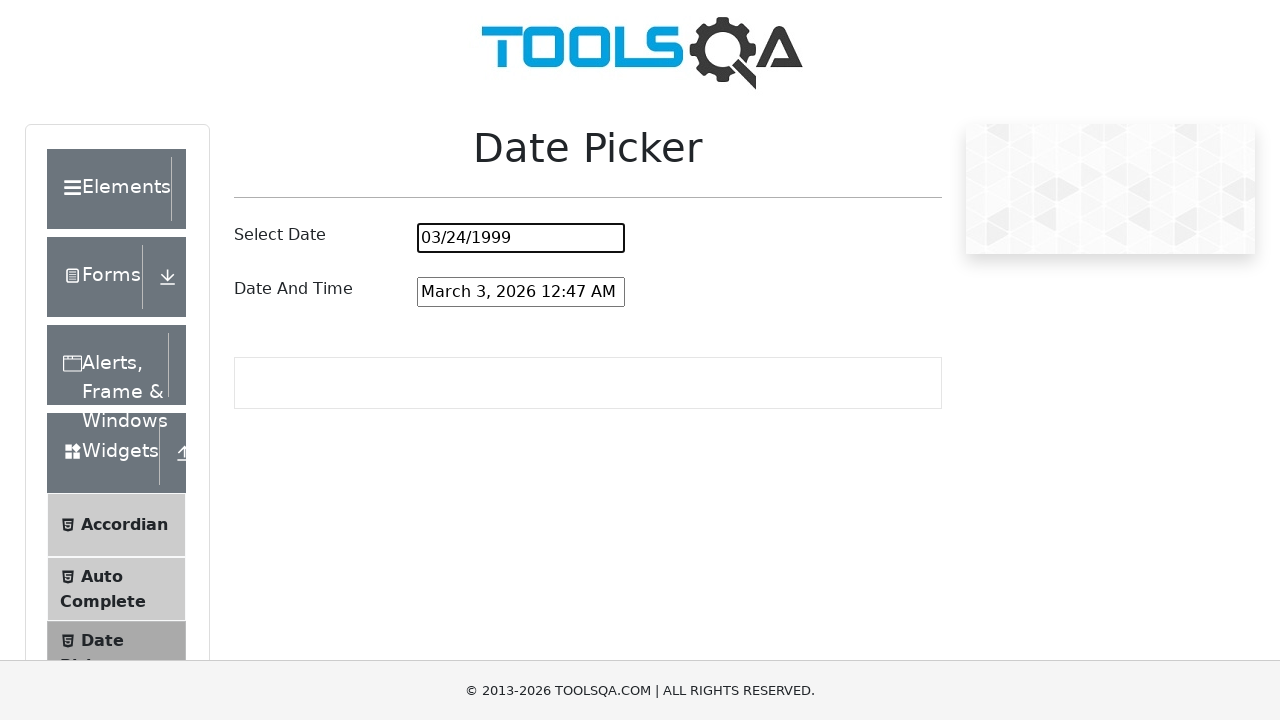

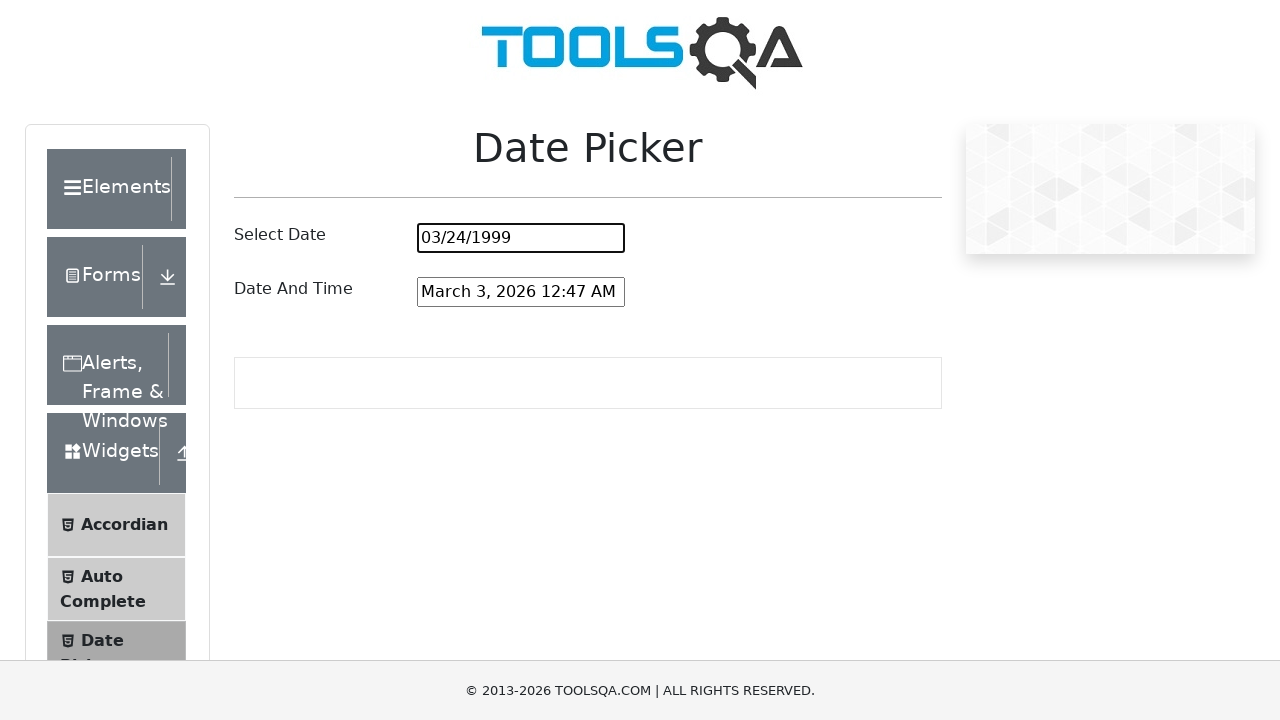